Navigates to the OpenCart demo store and verifies that the page title is "Your Store"

Starting URL: https://naveenautomationlabs.com/opencart/

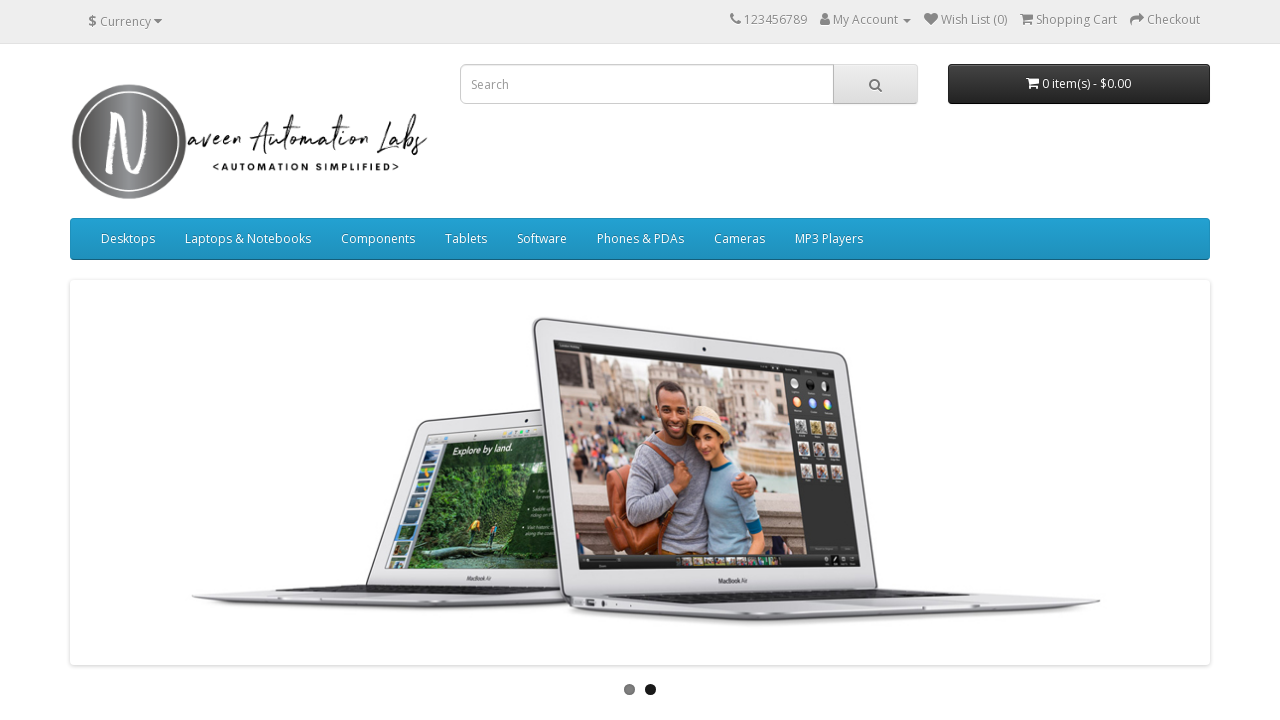

Navigated to OpenCart demo store at https://naveenautomationlabs.com/opencart/
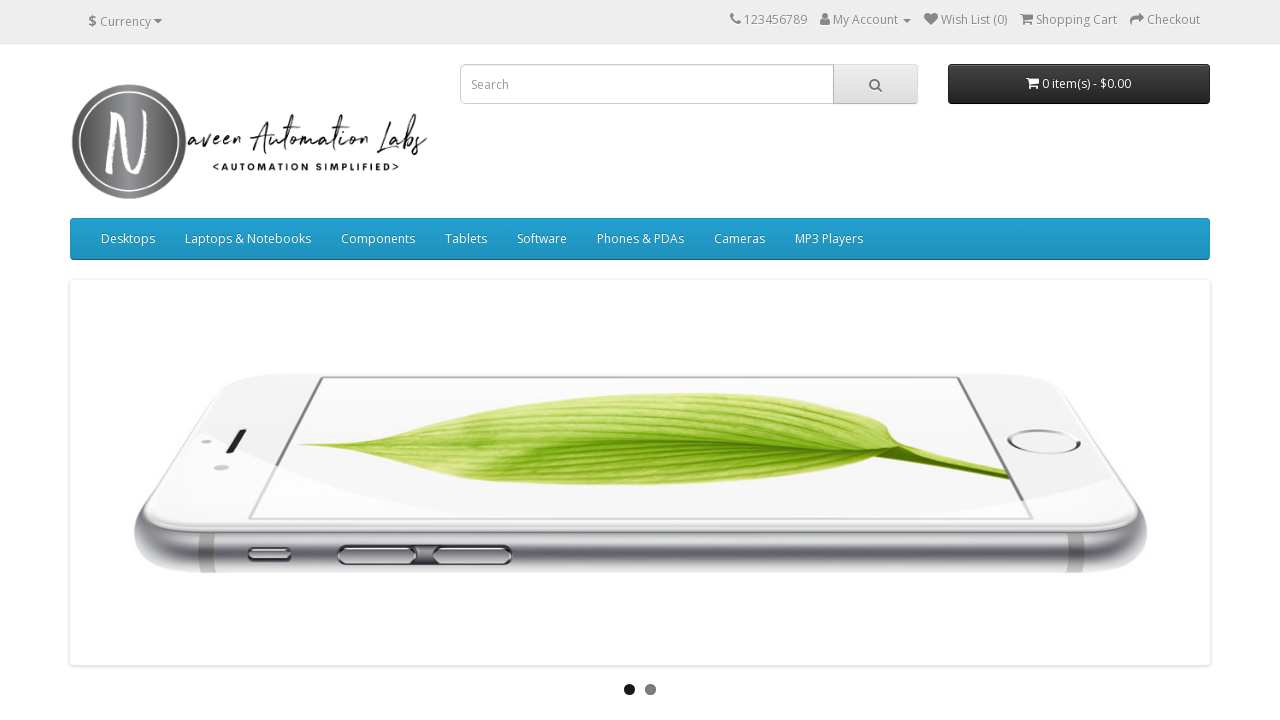

Verified page title is 'Your Store'
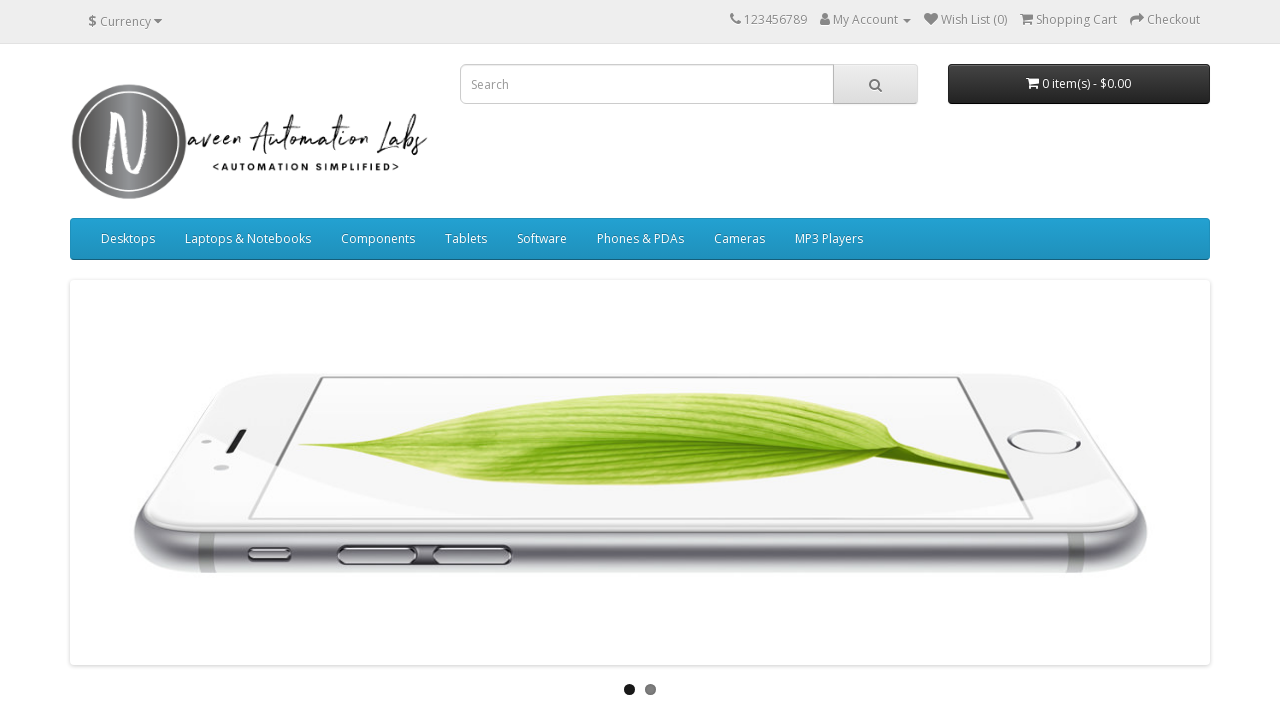

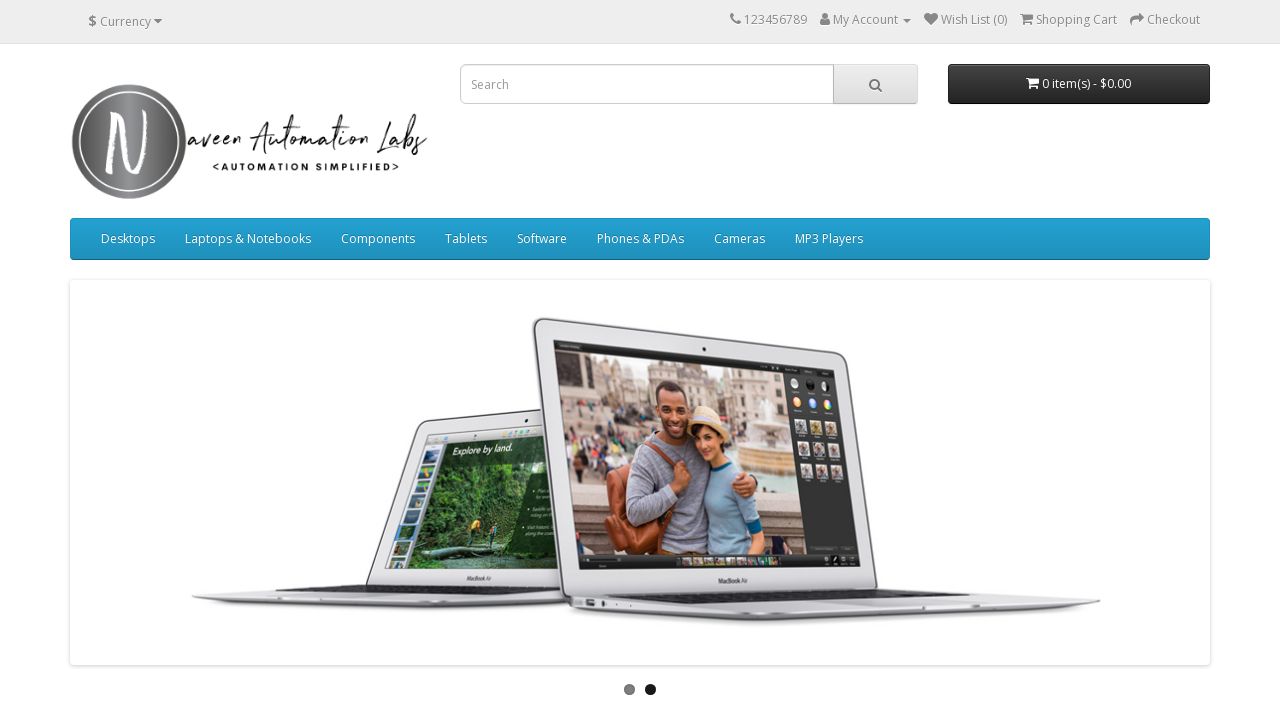